Tests opening a new browser tab by navigating to a page, opening a new tab, navigating to another page in that tab, and verifying that two window handles exist.

Starting URL: https://the-internet.herokuapp.com/windows

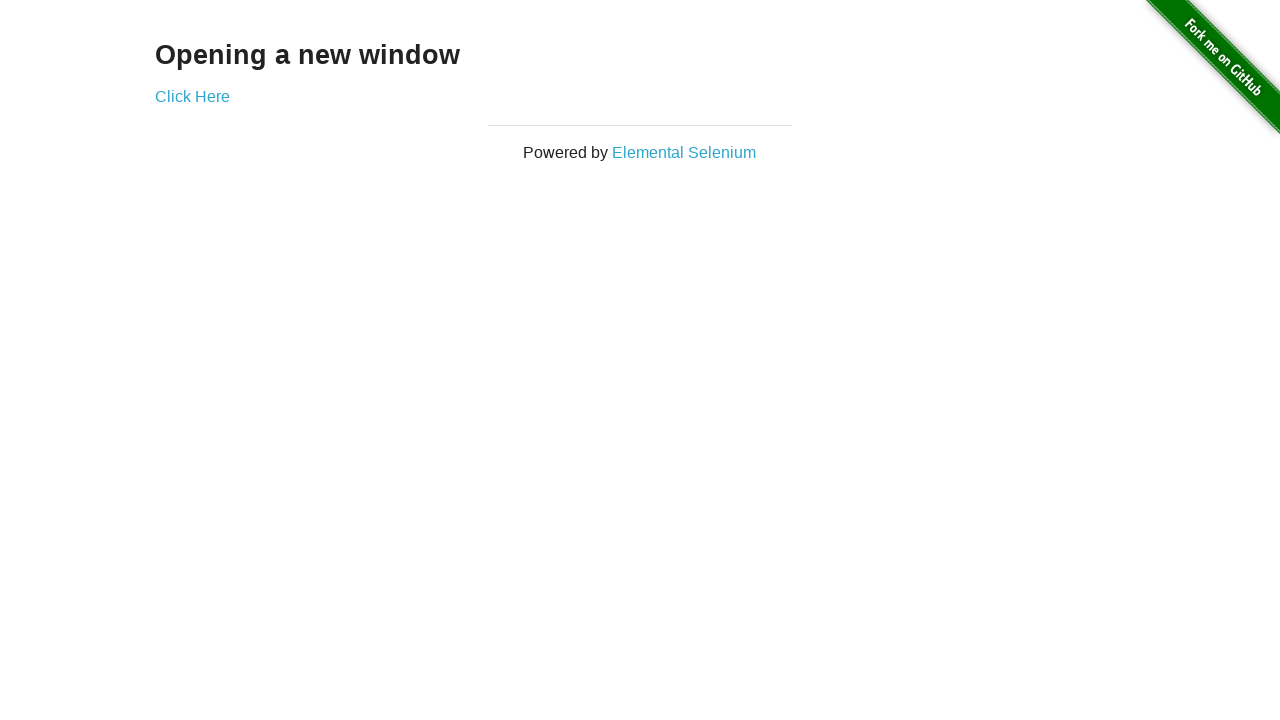

Opened a new browser tab
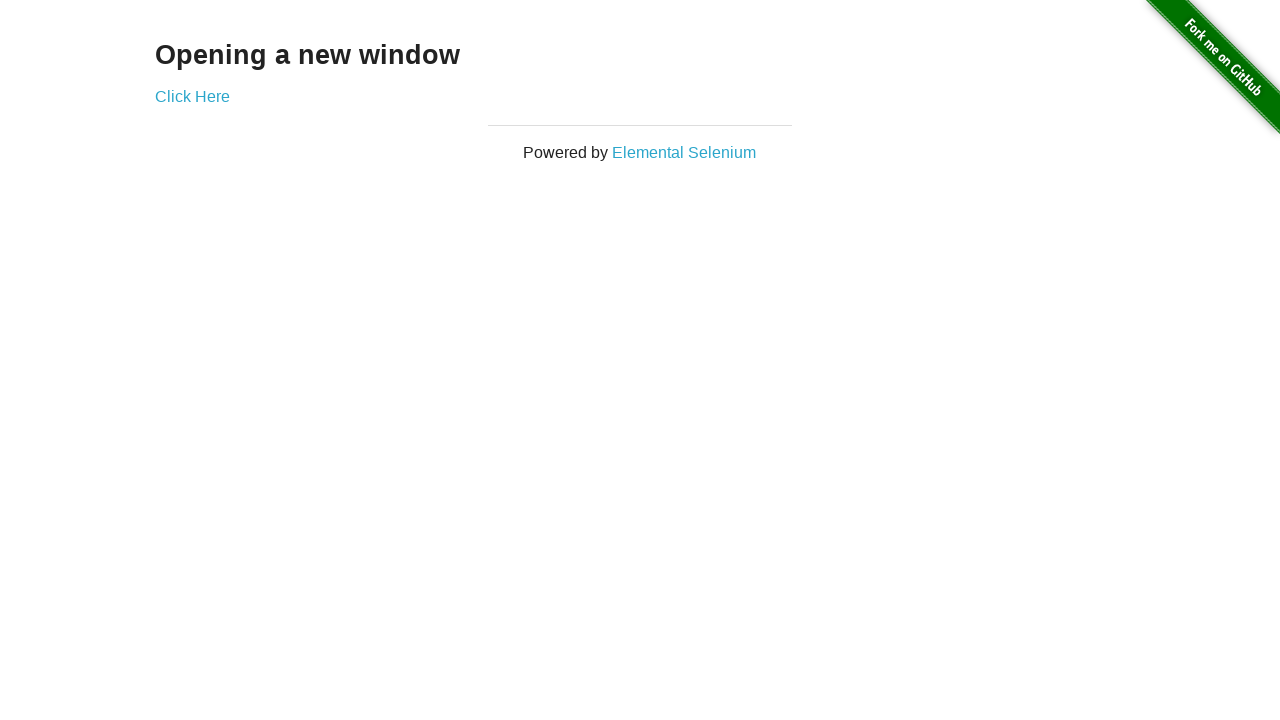

Navigated to typos page in new tab
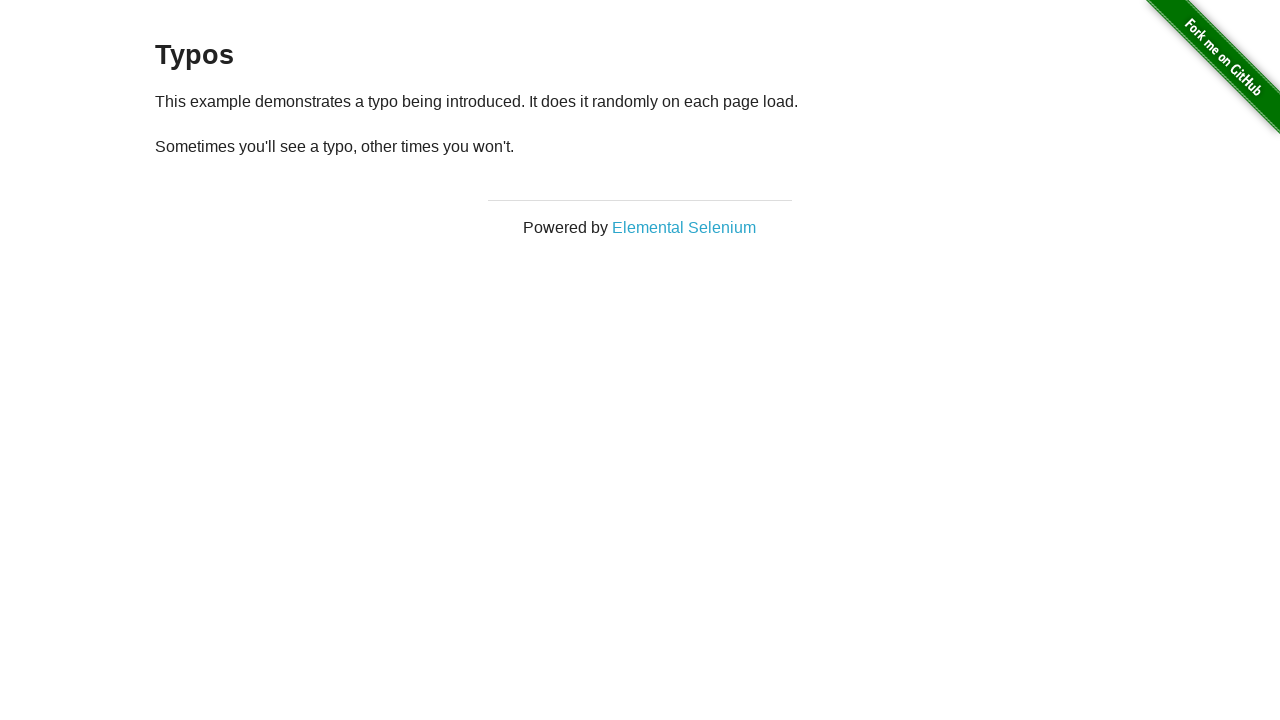

Verified that 2 browser tabs are open
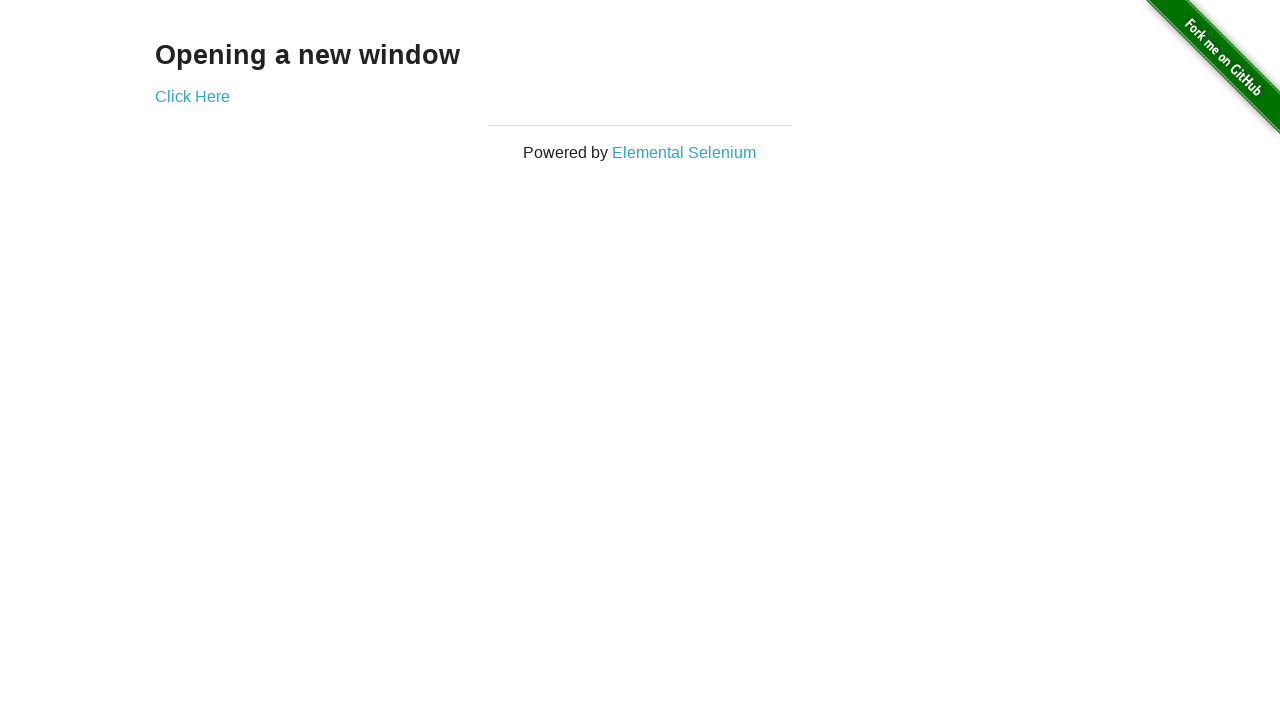

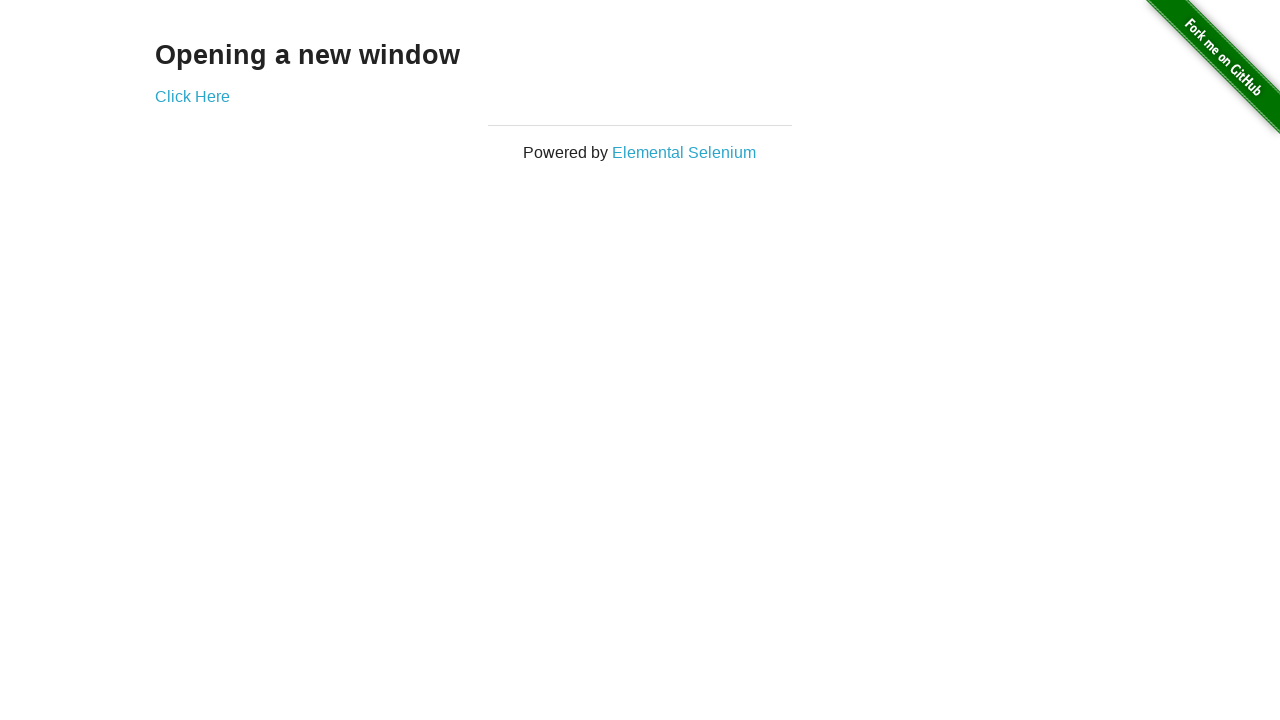